Tests a fake (HTML-based) alert dialog by triggering it and clicking the OK button to close it.

Starting URL: https://testpages.eviltester.com/styled/alerts/fake-alert-test.html

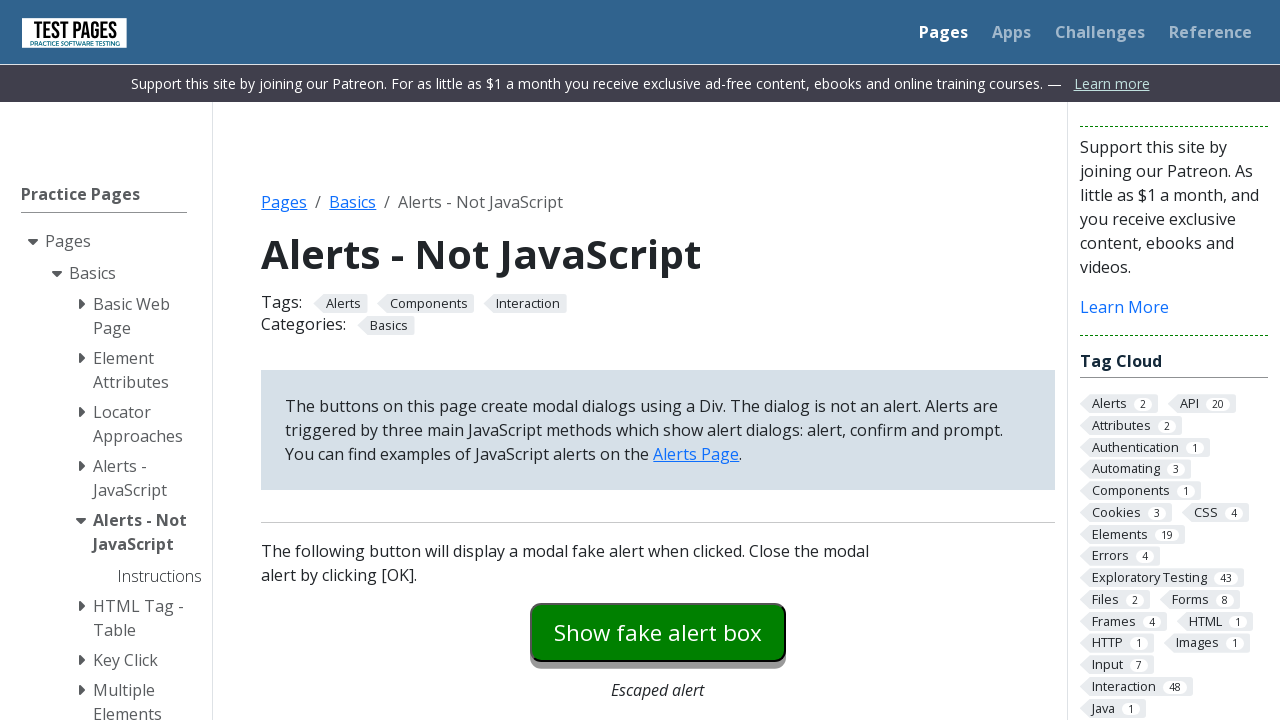

Navigated to fake alert test page
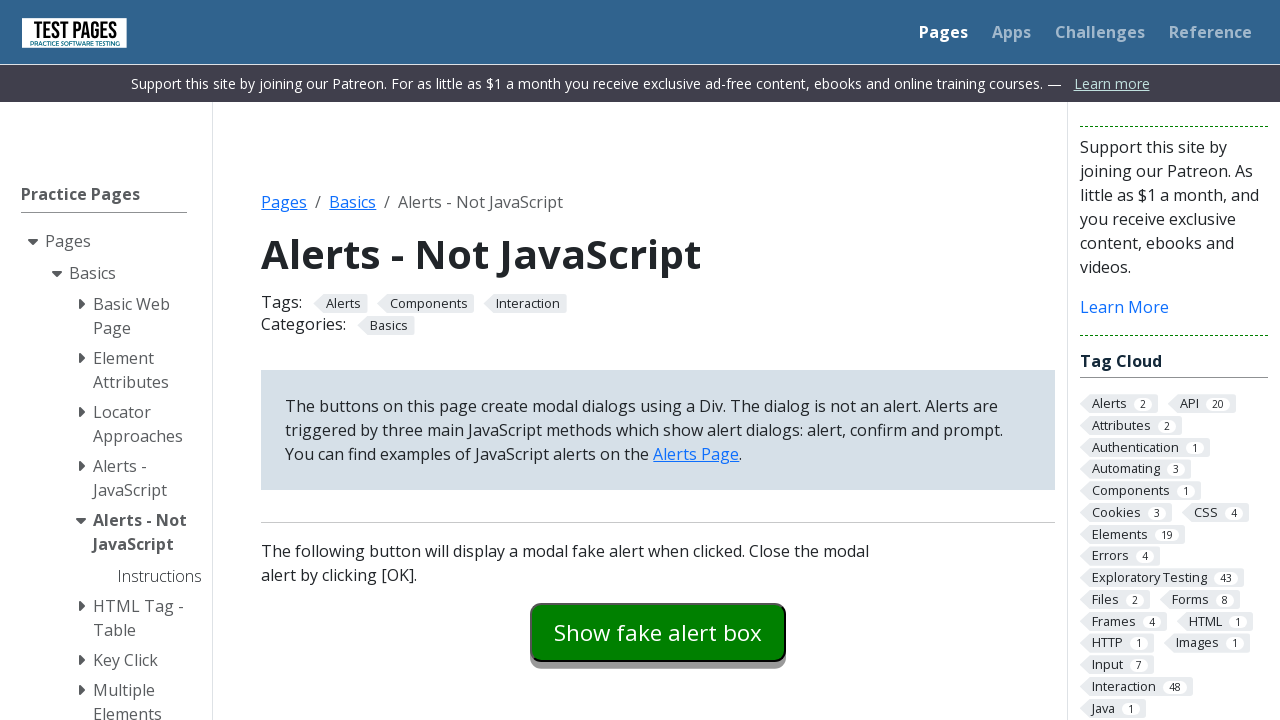

Clicked button to trigger fake alert dialog at (658, 632) on #fakealert
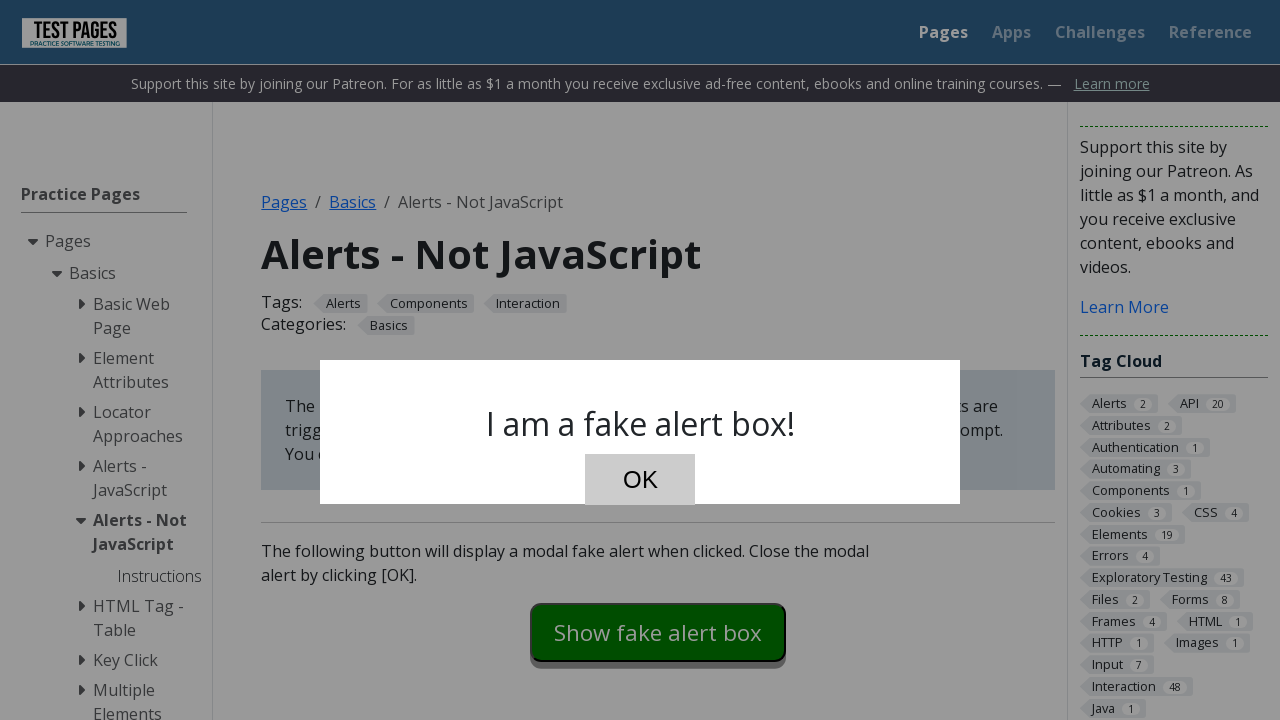

Fake alert dialog appeared and became visible
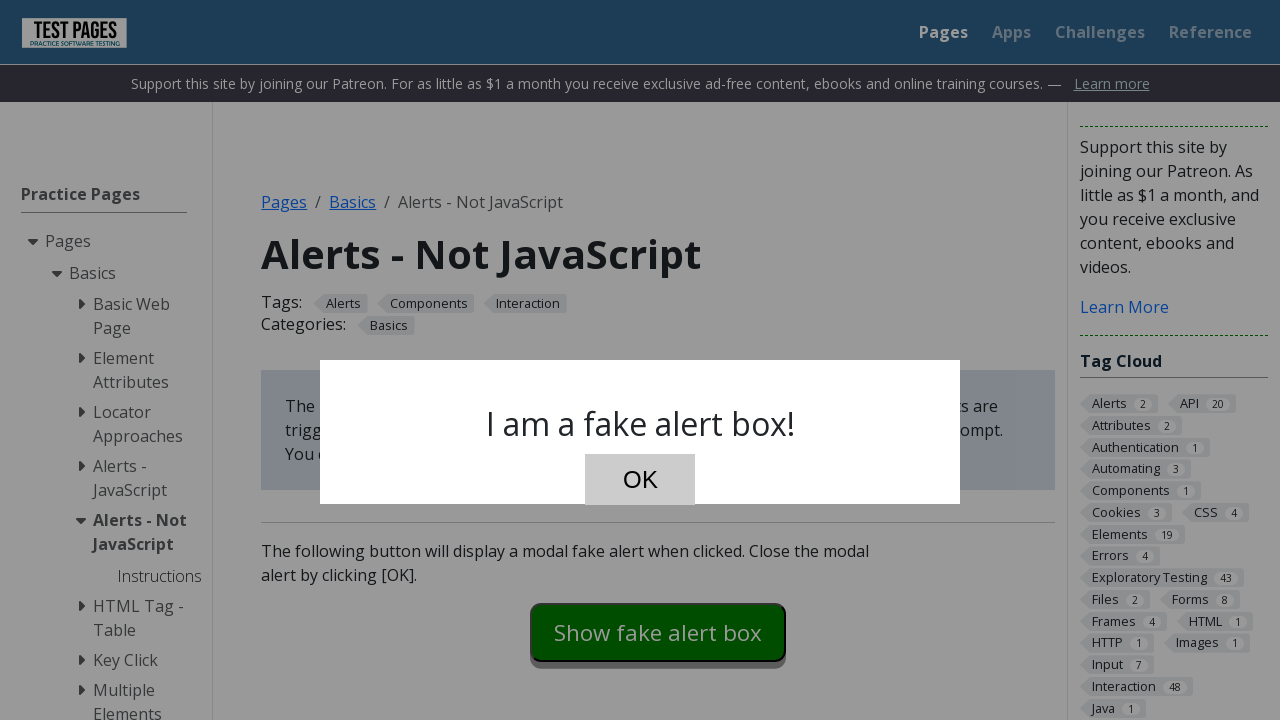

Clicked OK button to close the fake alert dialog at (640, 480) on #dialog-ok
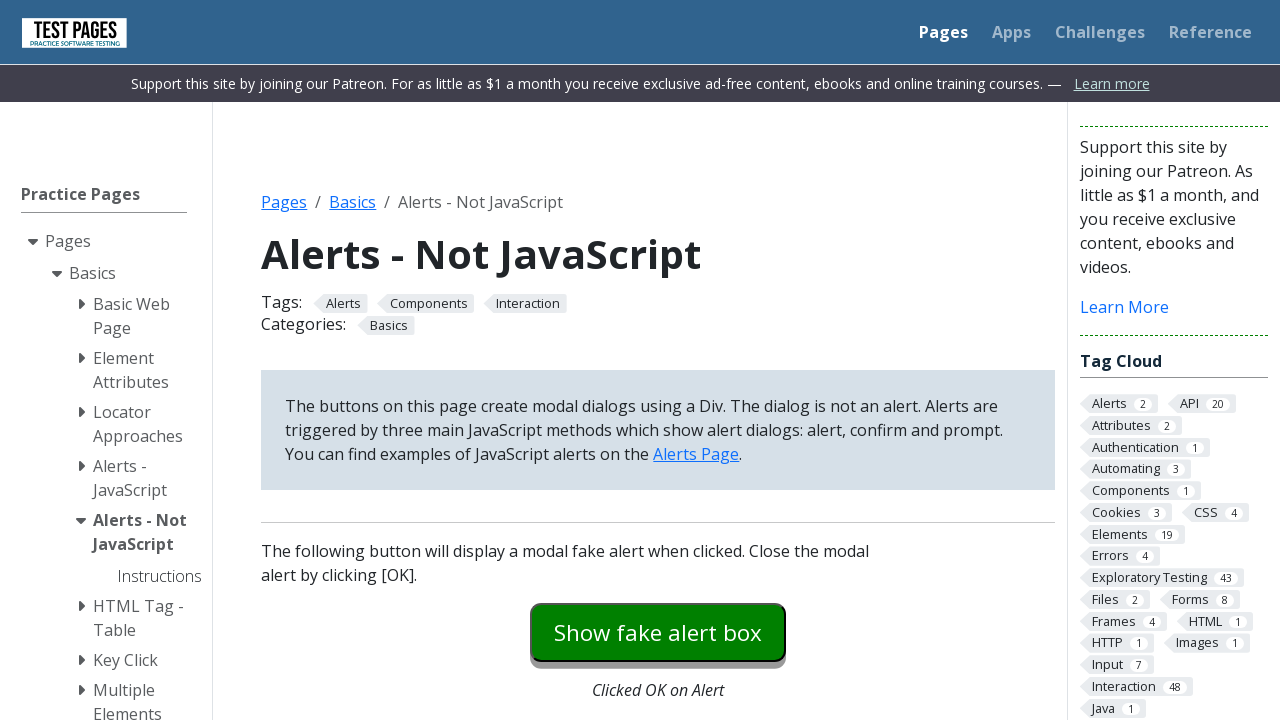

Verified that fake alert dialog is now hidden
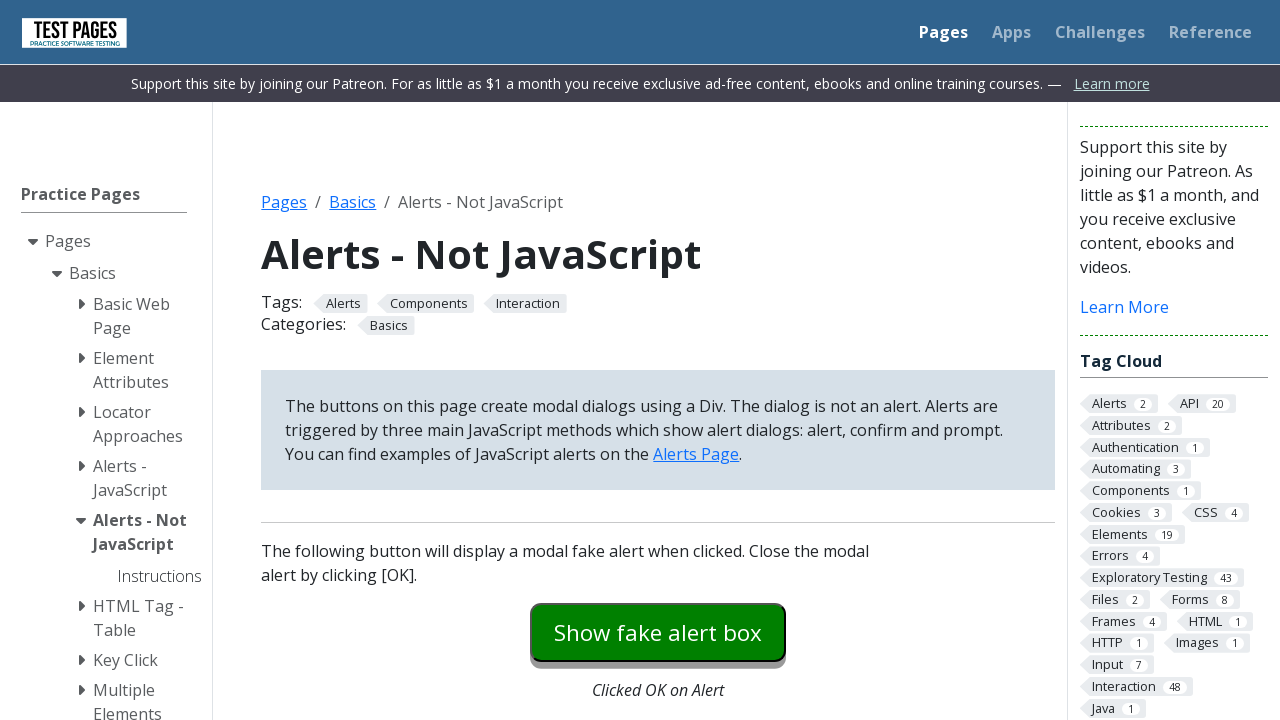

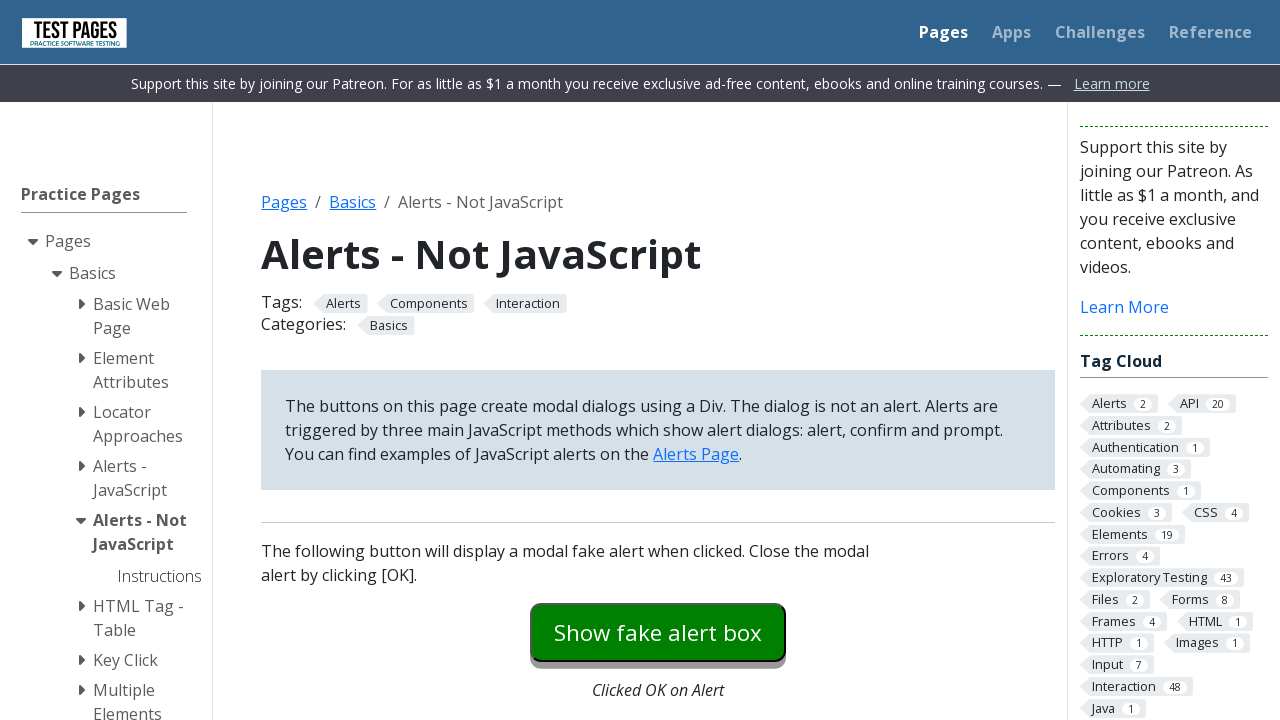